Tests that submitting the sign-in form with empty fields displays an 'Invalid Email or password' error message

Starting URL: https://home.openweathermap.org/users/sign_in

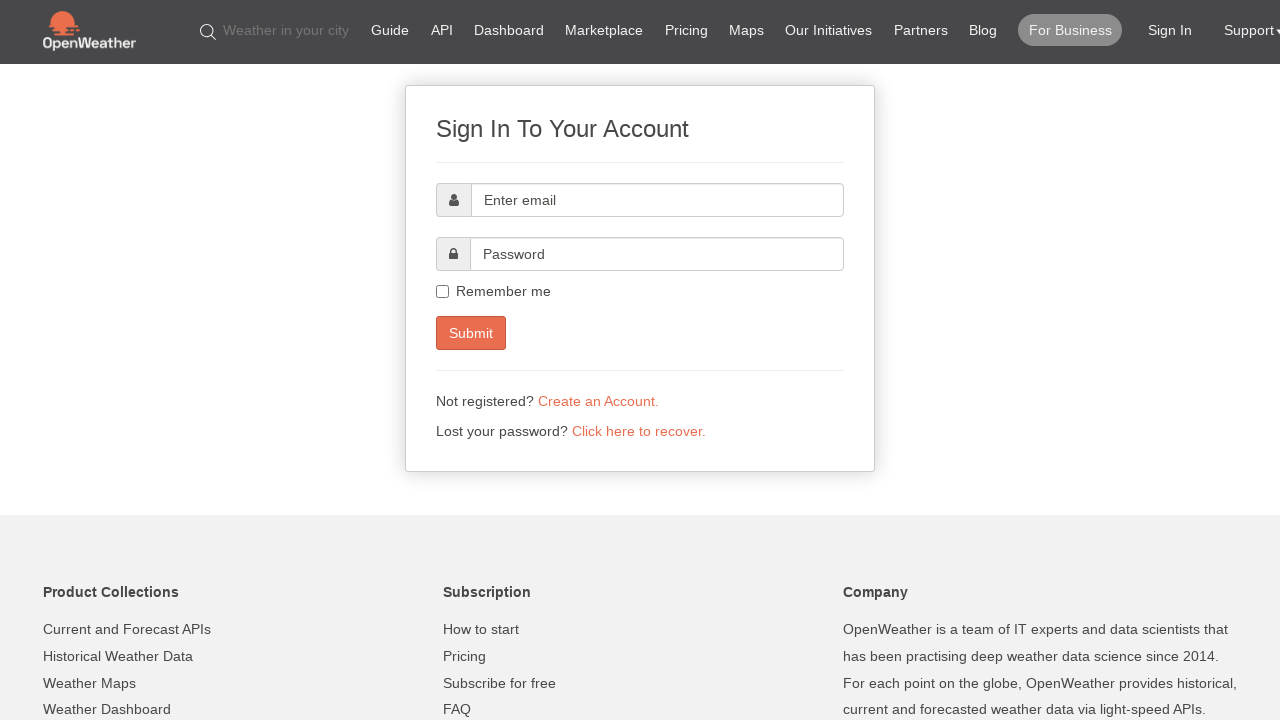

Clicked submit button with empty email and password fields at (471, 333) on xpath=//*[@id="new_user"]/input[3]
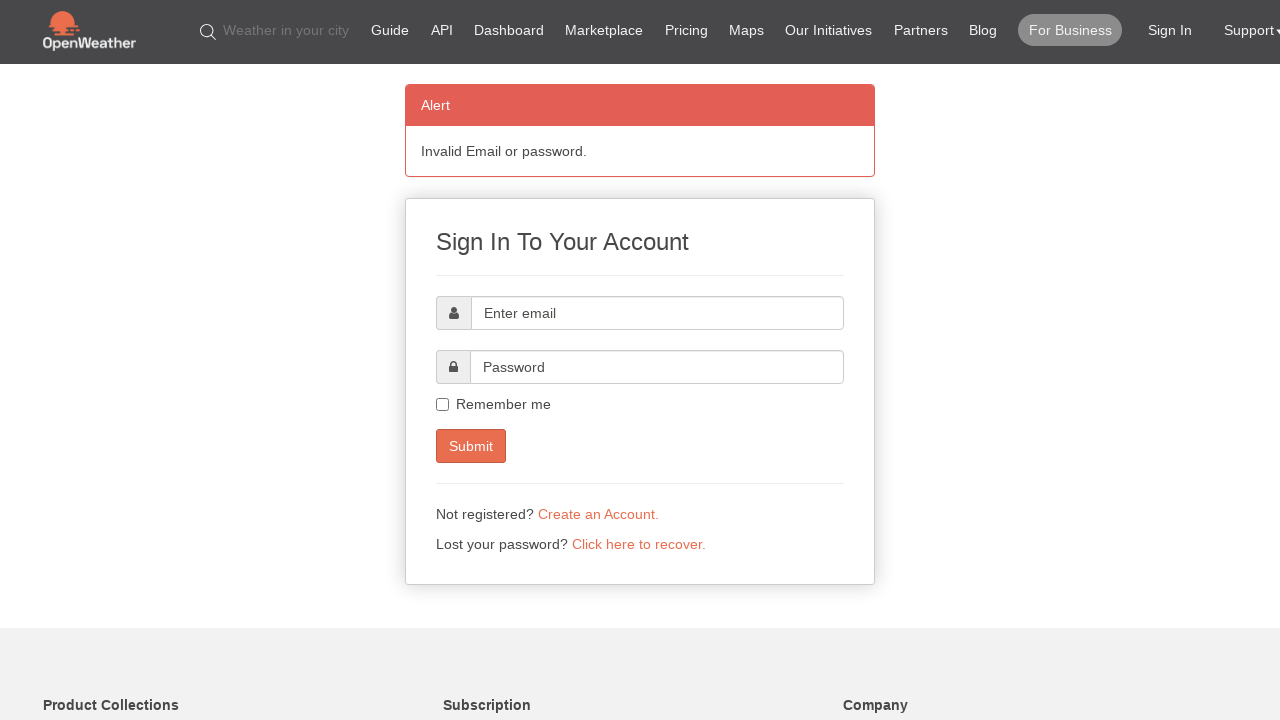

Error message panel loaded displaying 'Invalid Email or password'
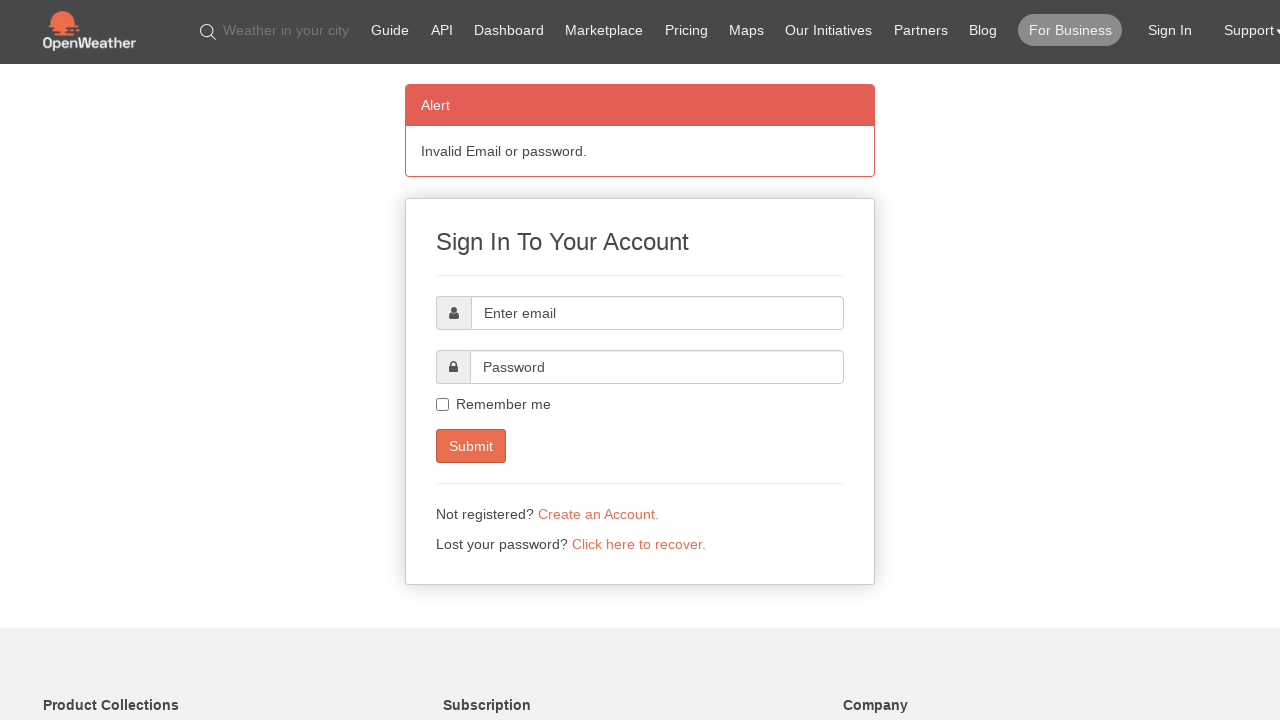

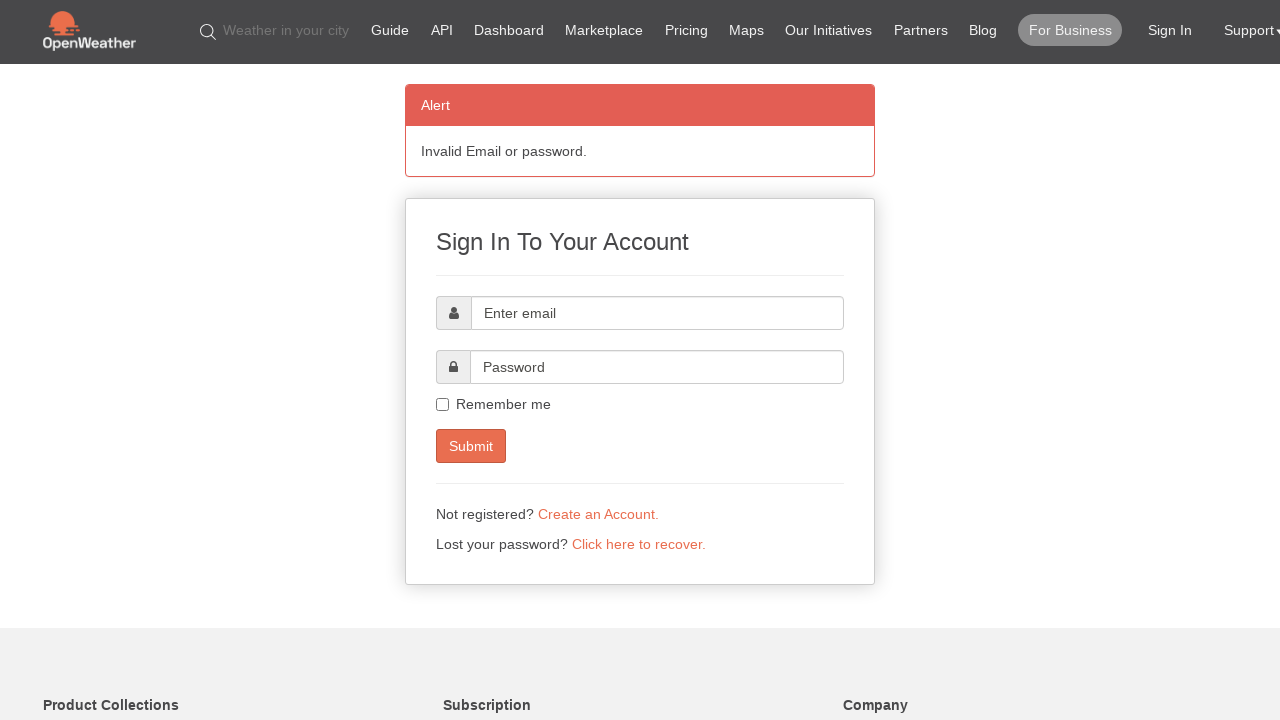